Tests editing a todo item by double-clicking, filling new text, and pressing Enter

Starting URL: https://demo.playwright.dev/todomvc

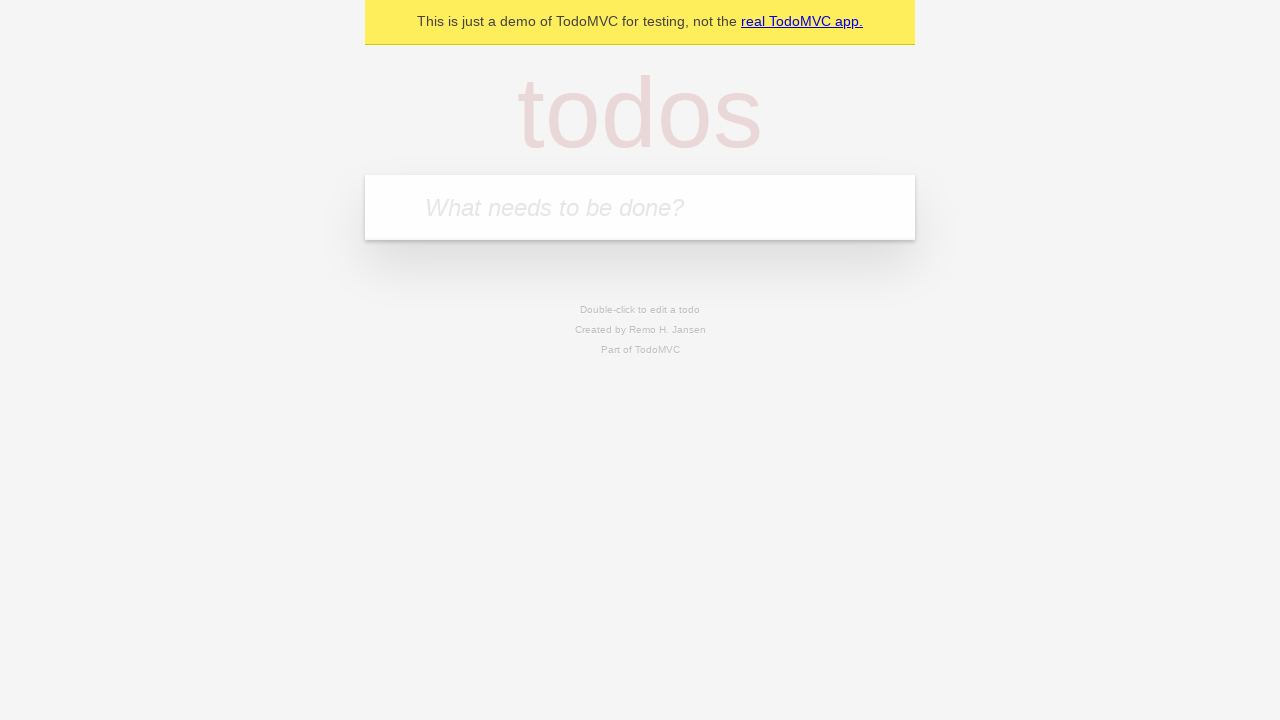

Filled todo input with 'buy some cheese' on internal:attr=[placeholder="What needs to be done?"i]
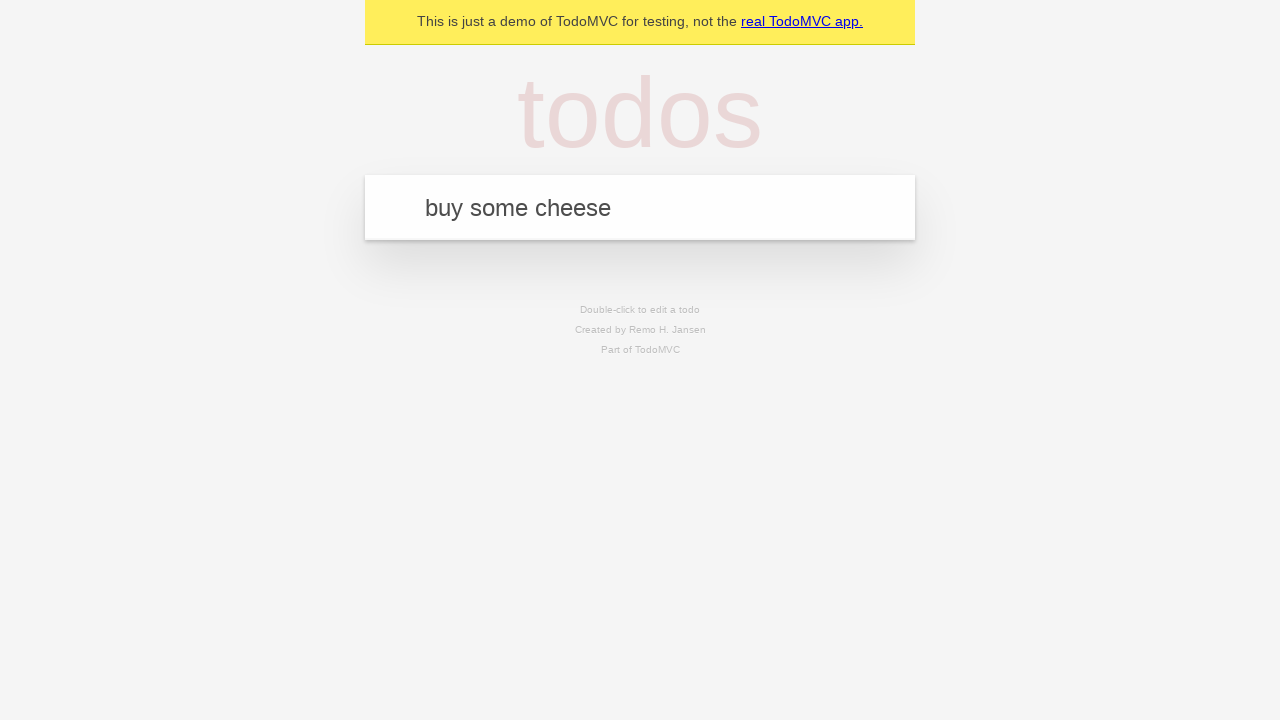

Pressed Enter to create first todo on internal:attr=[placeholder="What needs to be done?"i]
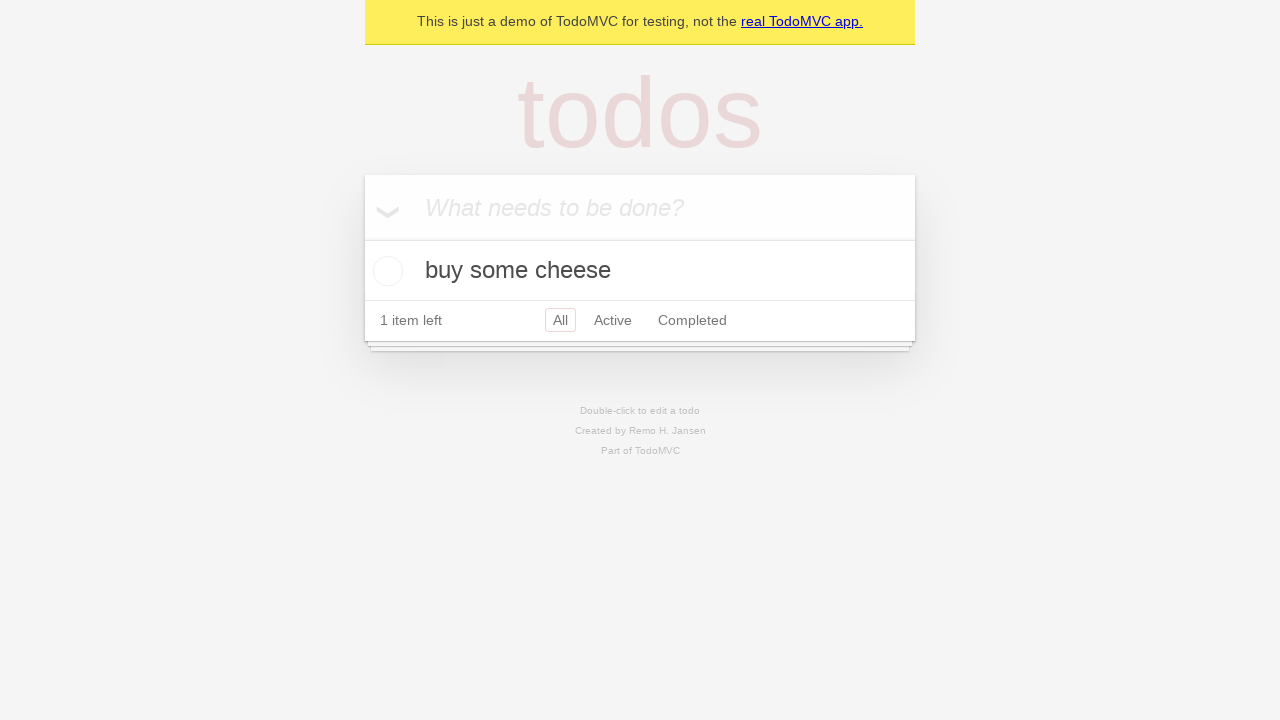

Filled todo input with 'feed the cat' on internal:attr=[placeholder="What needs to be done?"i]
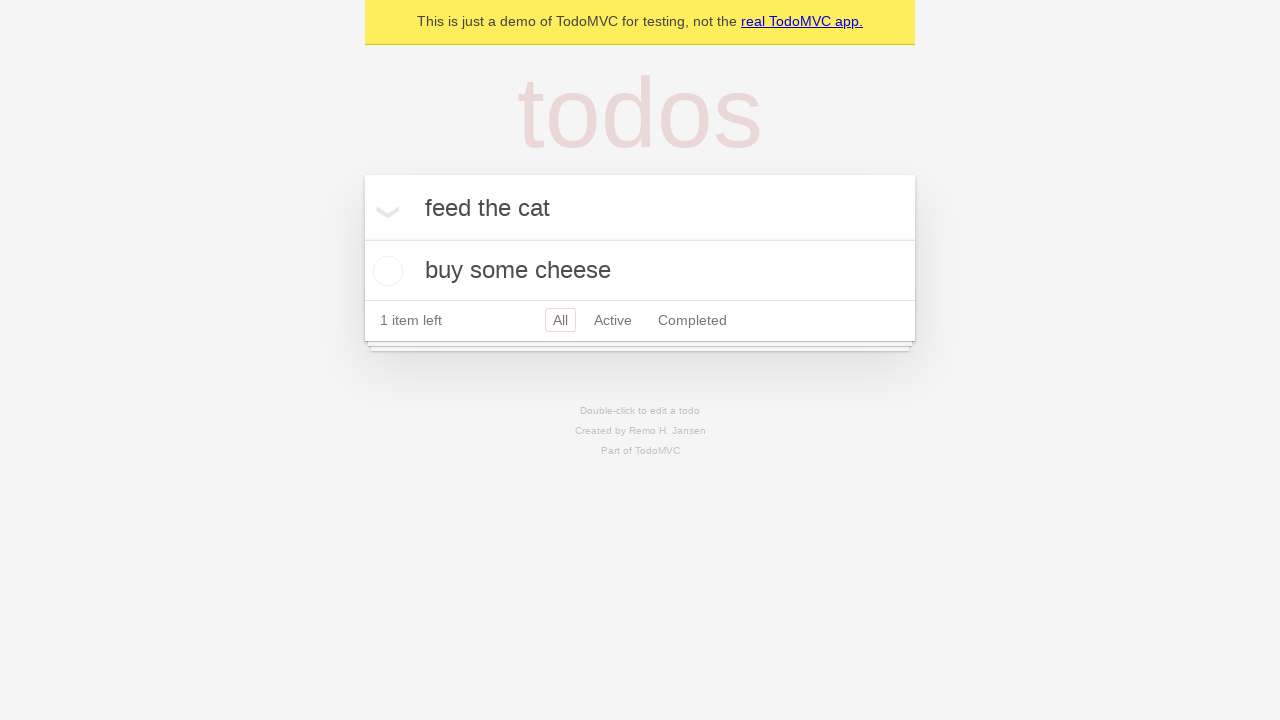

Pressed Enter to create second todo on internal:attr=[placeholder="What needs to be done?"i]
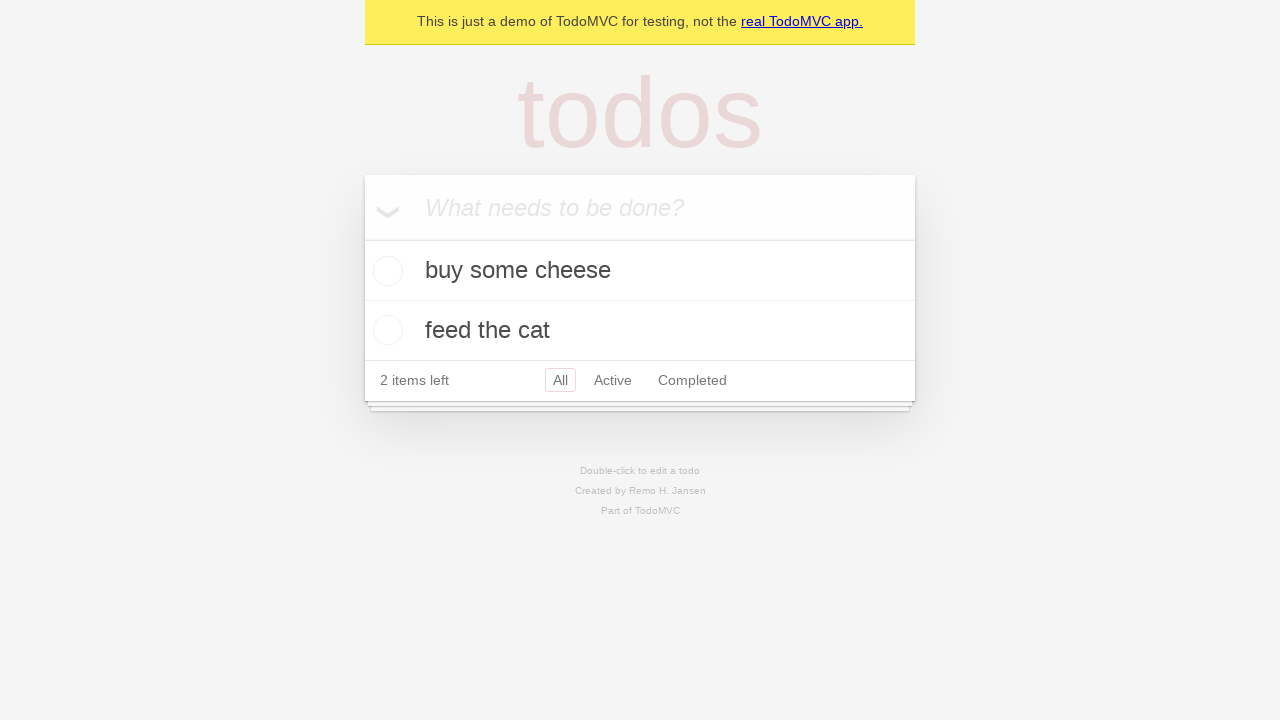

Filled todo input with 'book a doctors appointment' on internal:attr=[placeholder="What needs to be done?"i]
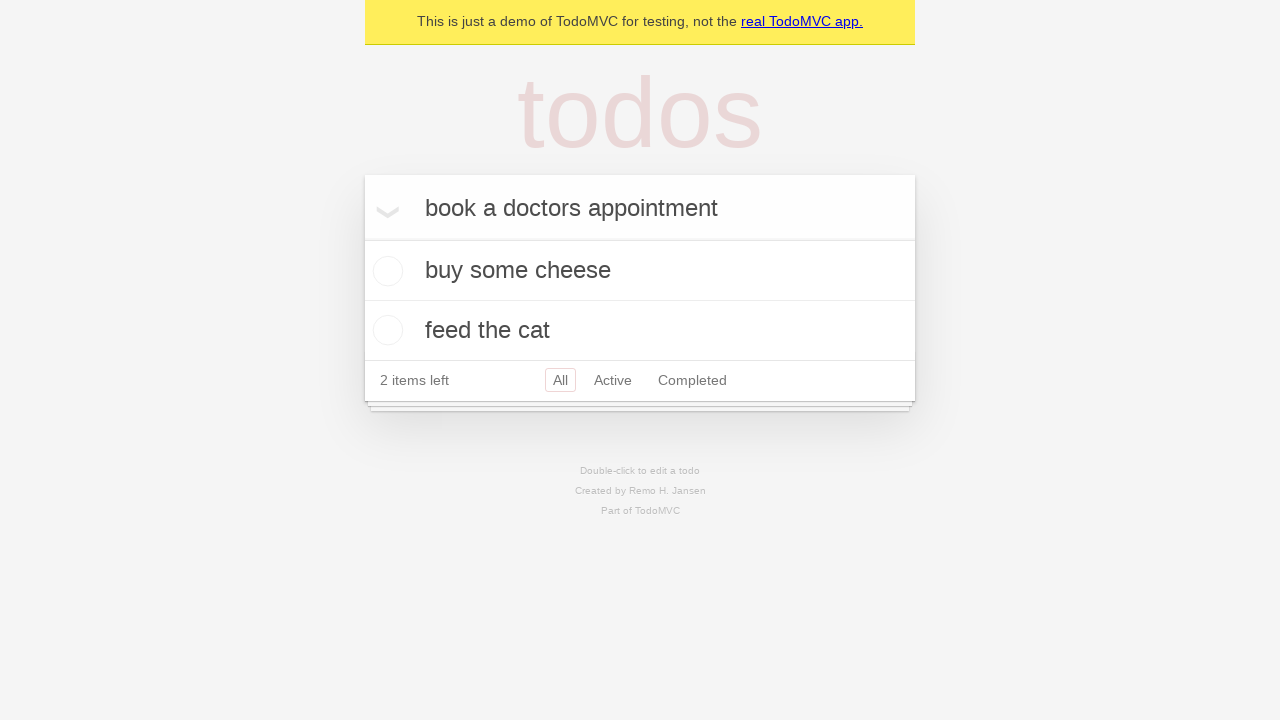

Pressed Enter to create third todo on internal:attr=[placeholder="What needs to be done?"i]
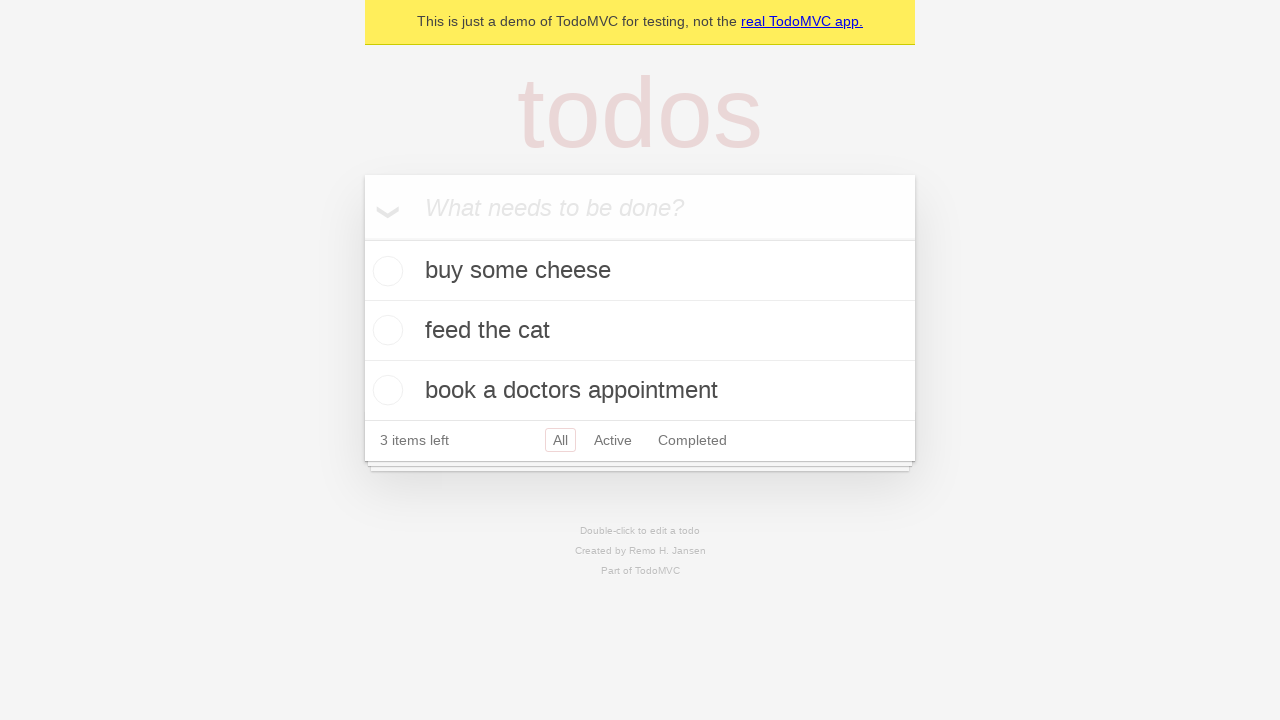

Double-clicked second todo item to enter edit mode at (640, 331) on internal:testid=[data-testid="todo-item"s] >> nth=1
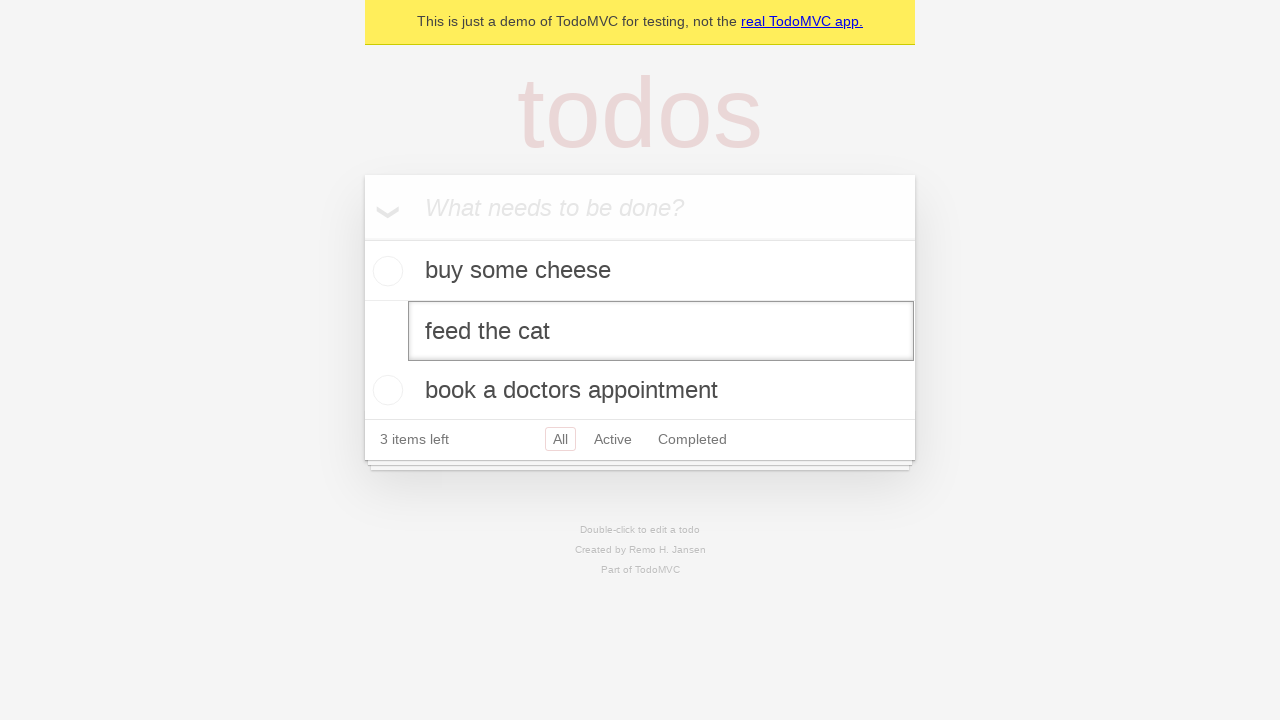

Filled edit textbox with 'buy some sausages' on internal:testid=[data-testid="todo-item"s] >> nth=1 >> internal:role=textbox[nam
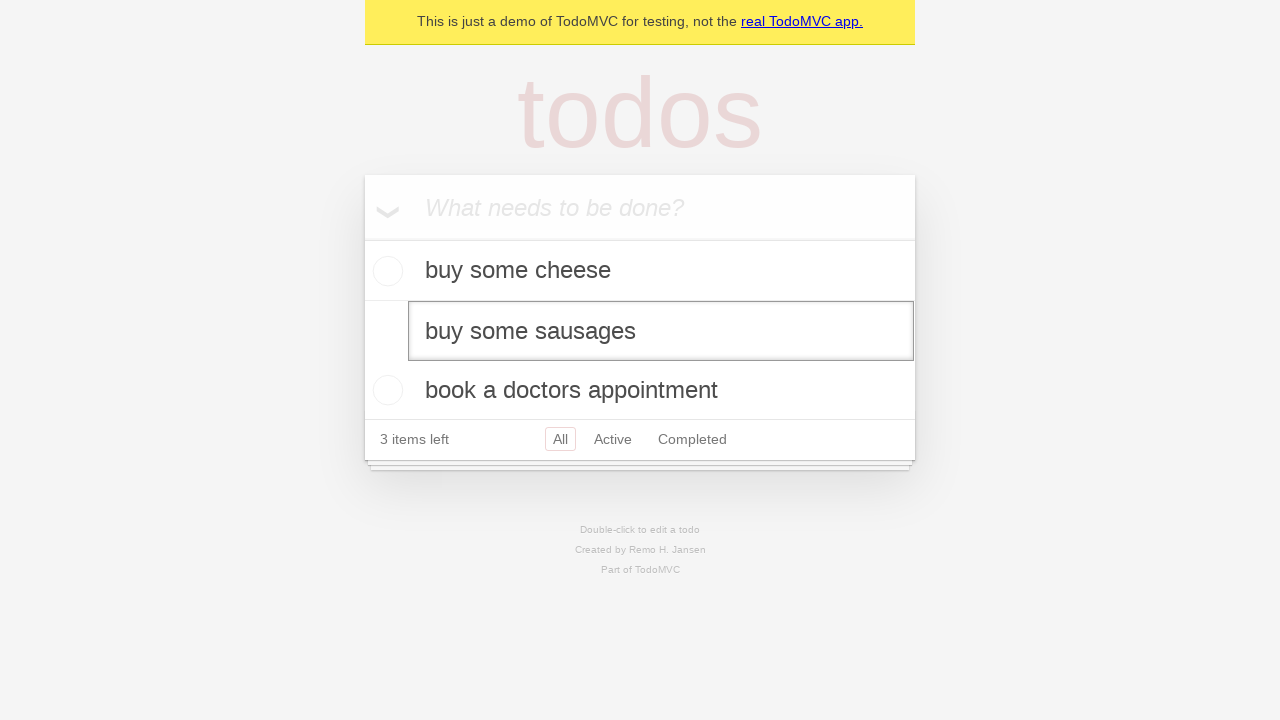

Pressed Enter to confirm todo item edit on internal:testid=[data-testid="todo-item"s] >> nth=1 >> internal:role=textbox[nam
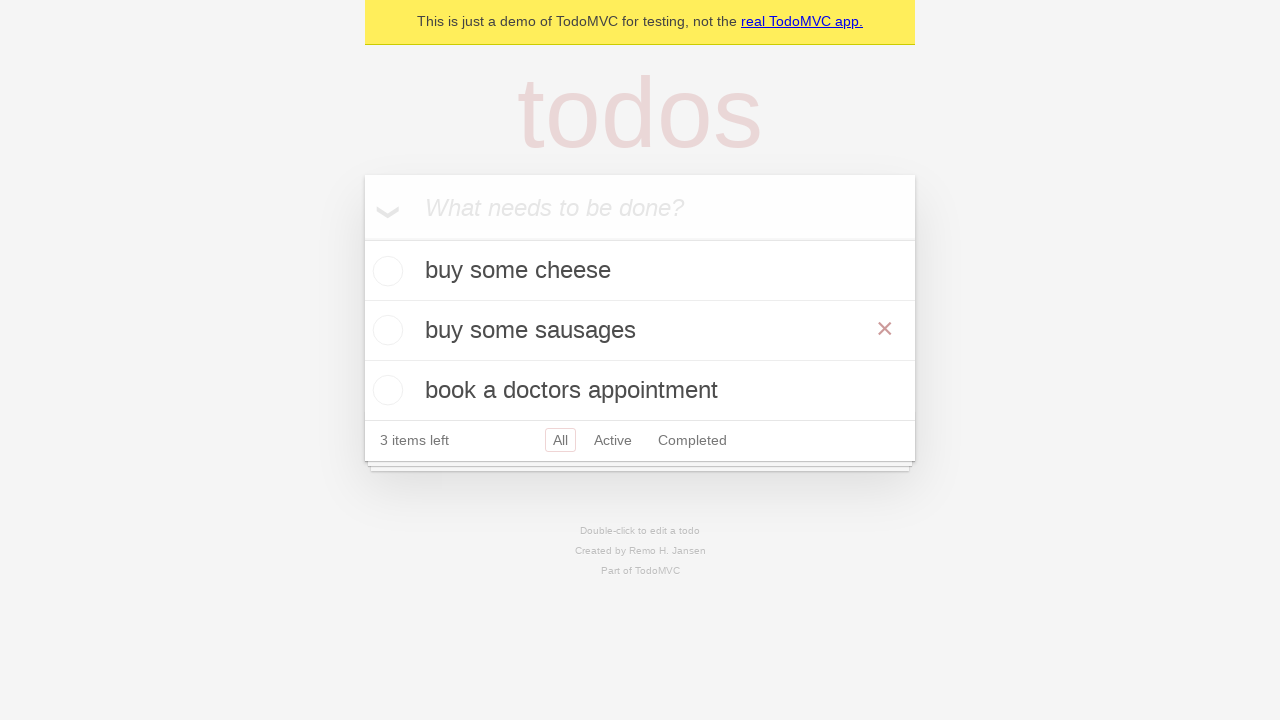

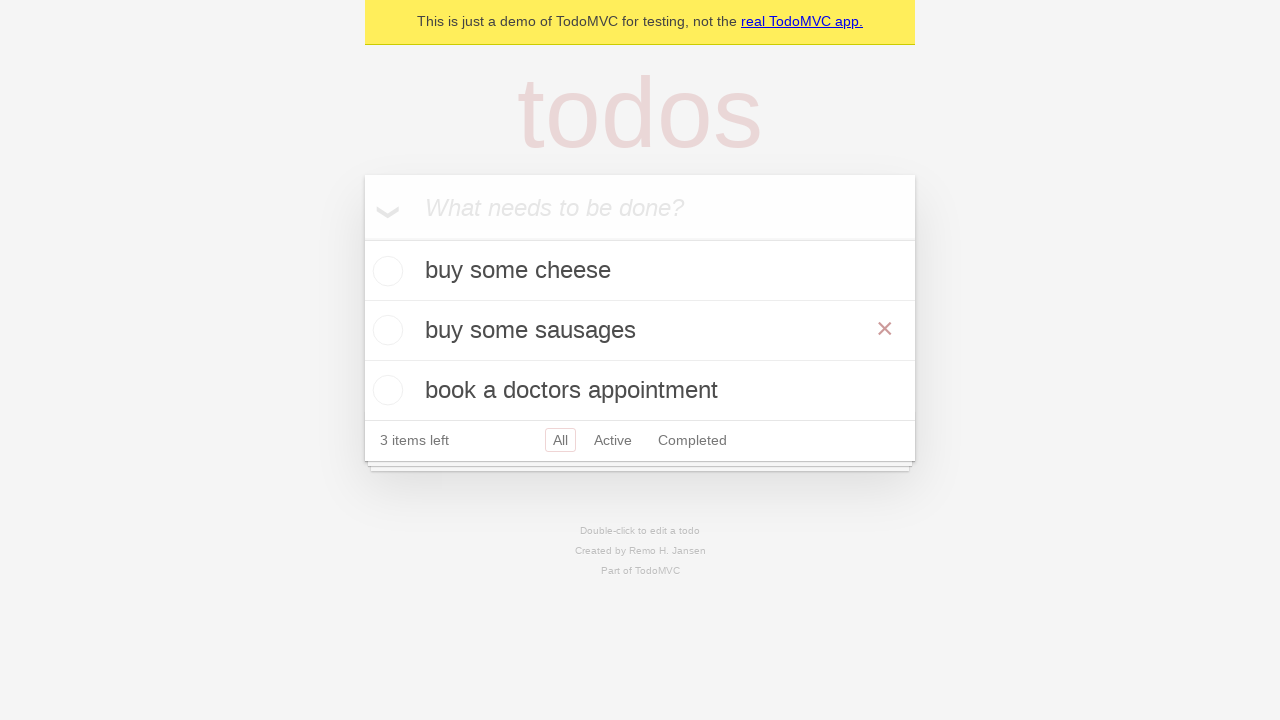